Tests clicking a sequence of dynamically appearing buttons with explicit waits for each button to be clickable before clicking

Starting URL: https://testpages.herokuapp.com/styled/dynamic-buttons-simple.html

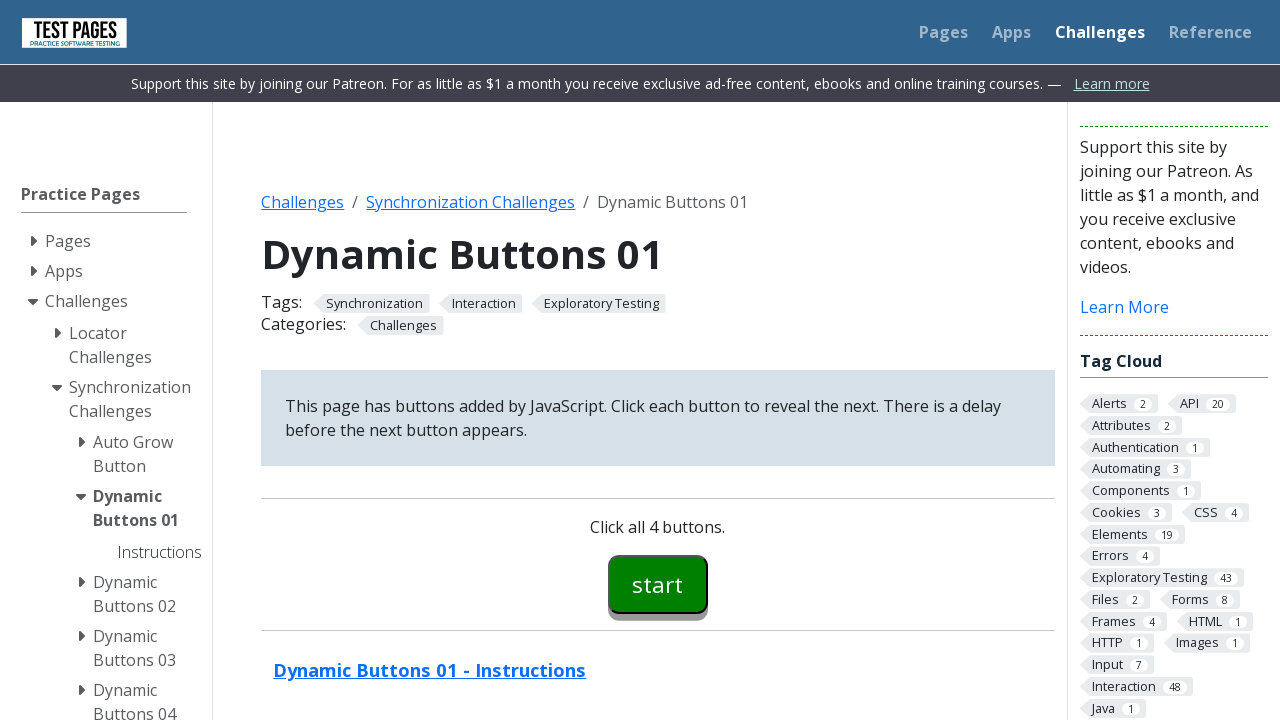

Start button #button00 is visible and ready
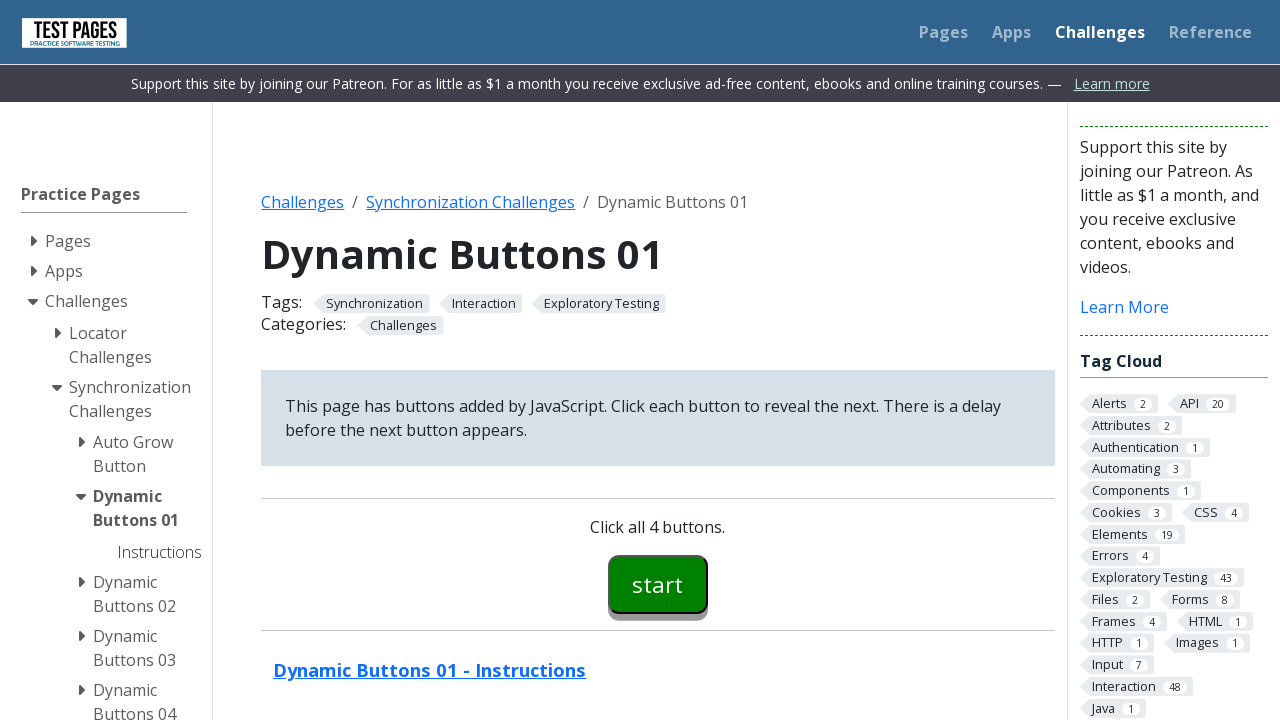

Clicked start button #button00 at (658, 584) on #button00
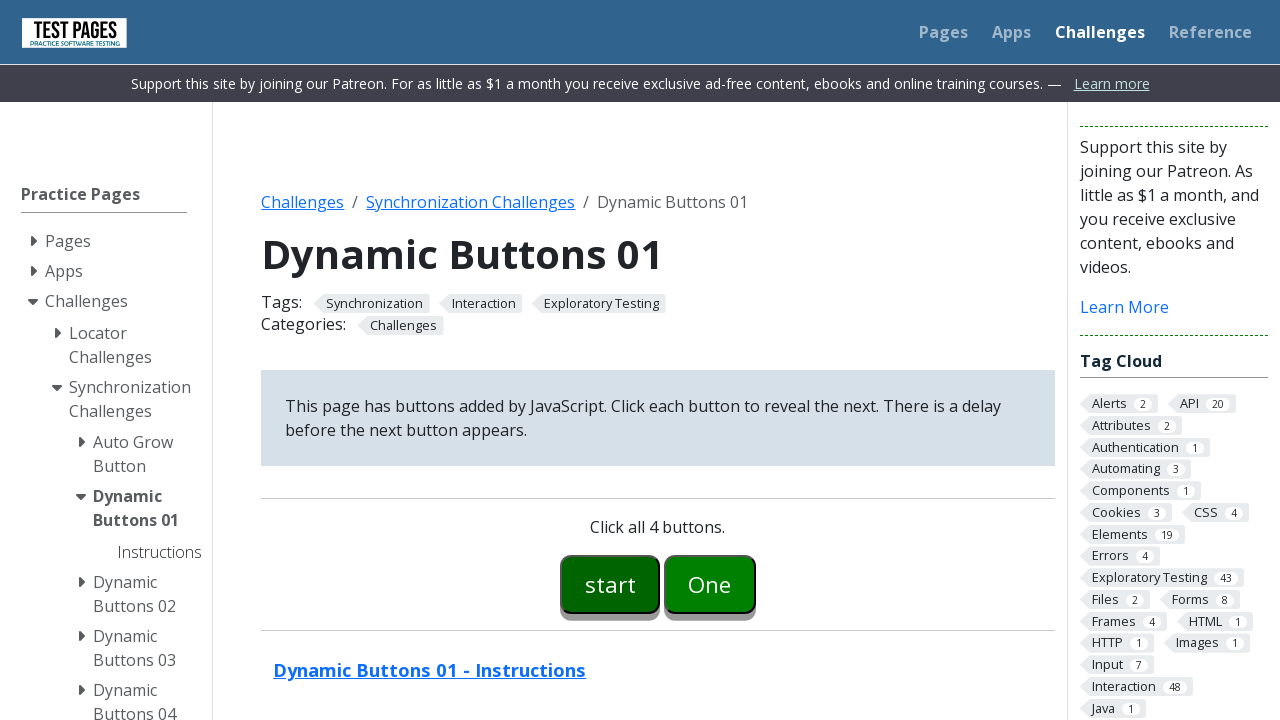

First button #button01 is visible and ready
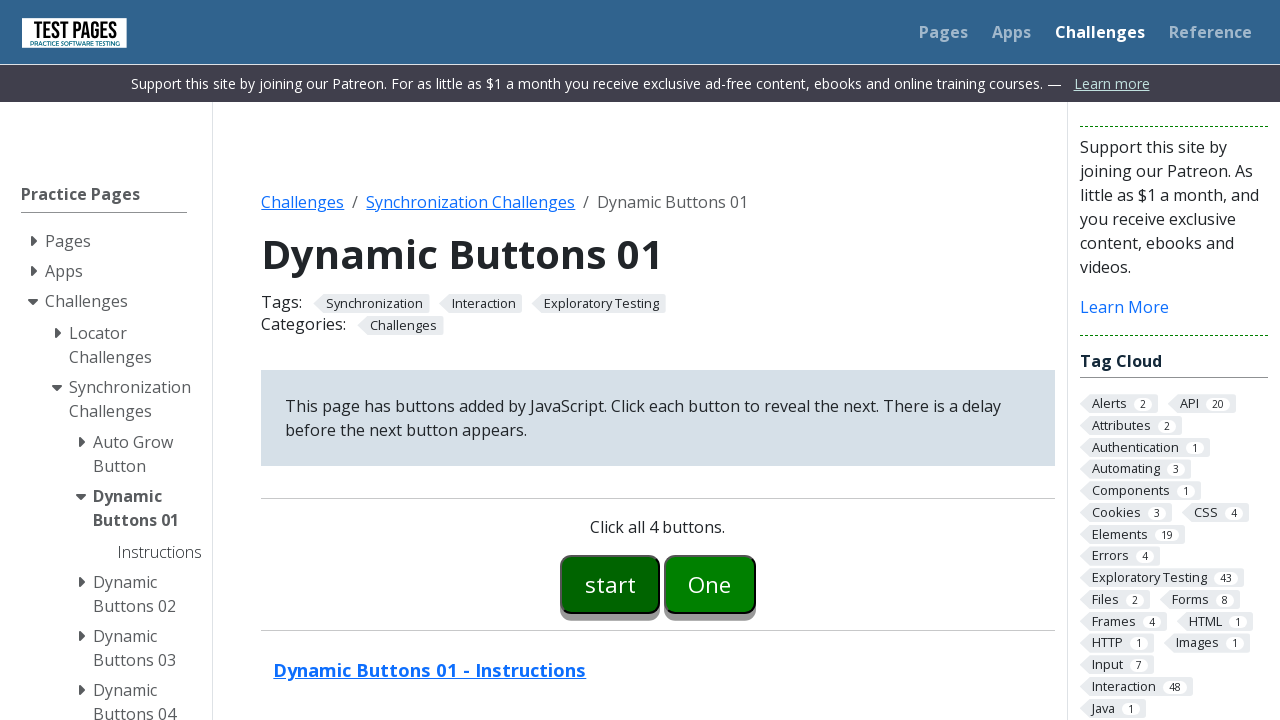

Clicked first button #button01 at (710, 584) on #button01
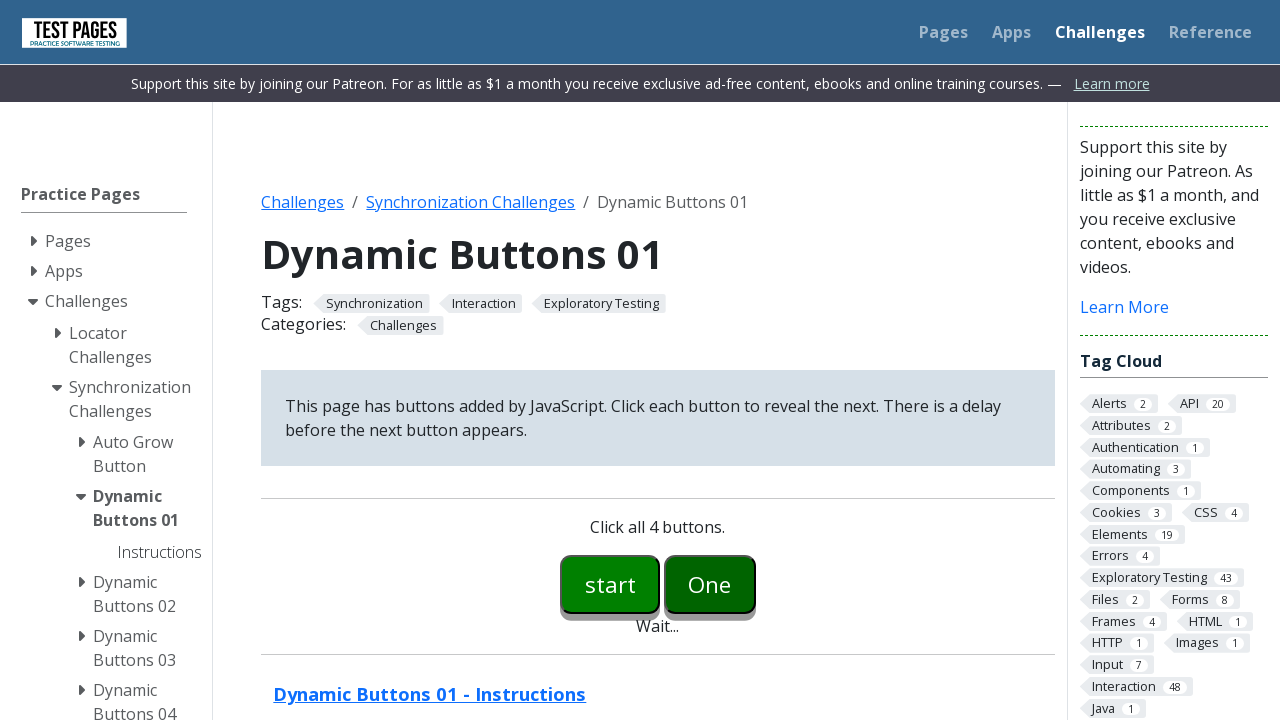

Second button #button02 is visible and ready
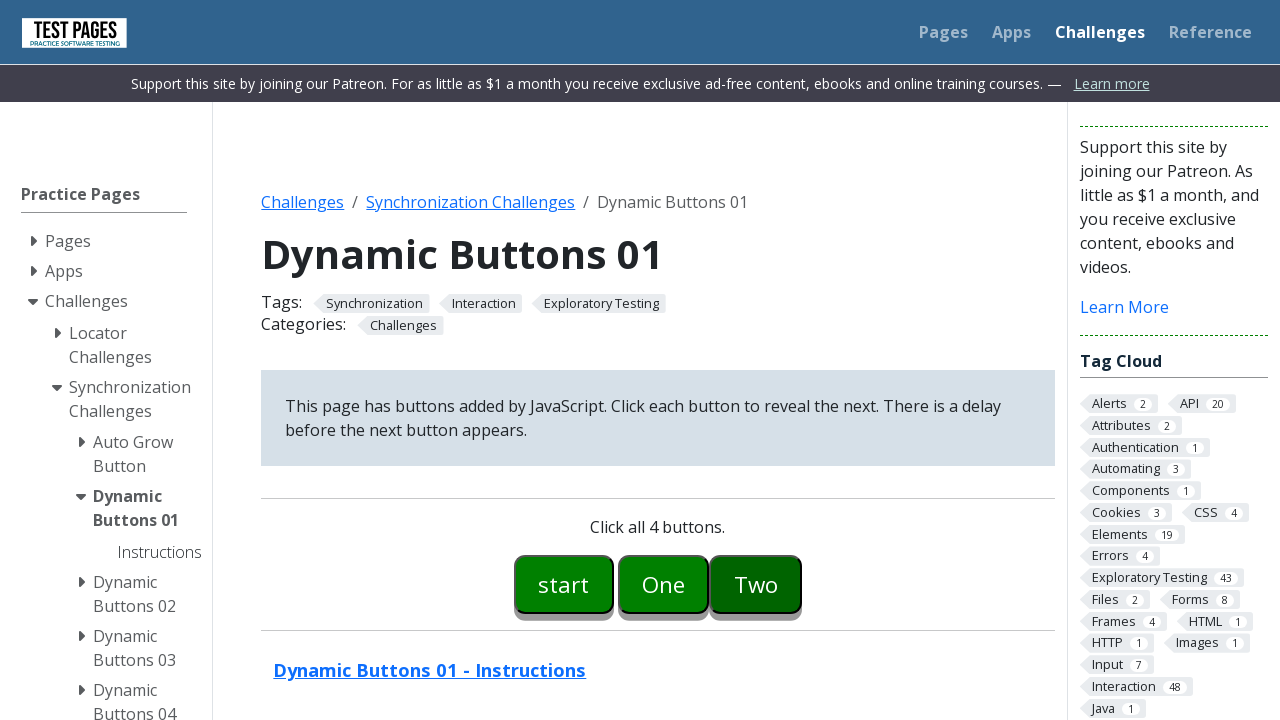

Clicked second button #button02 at (756, 584) on #button02
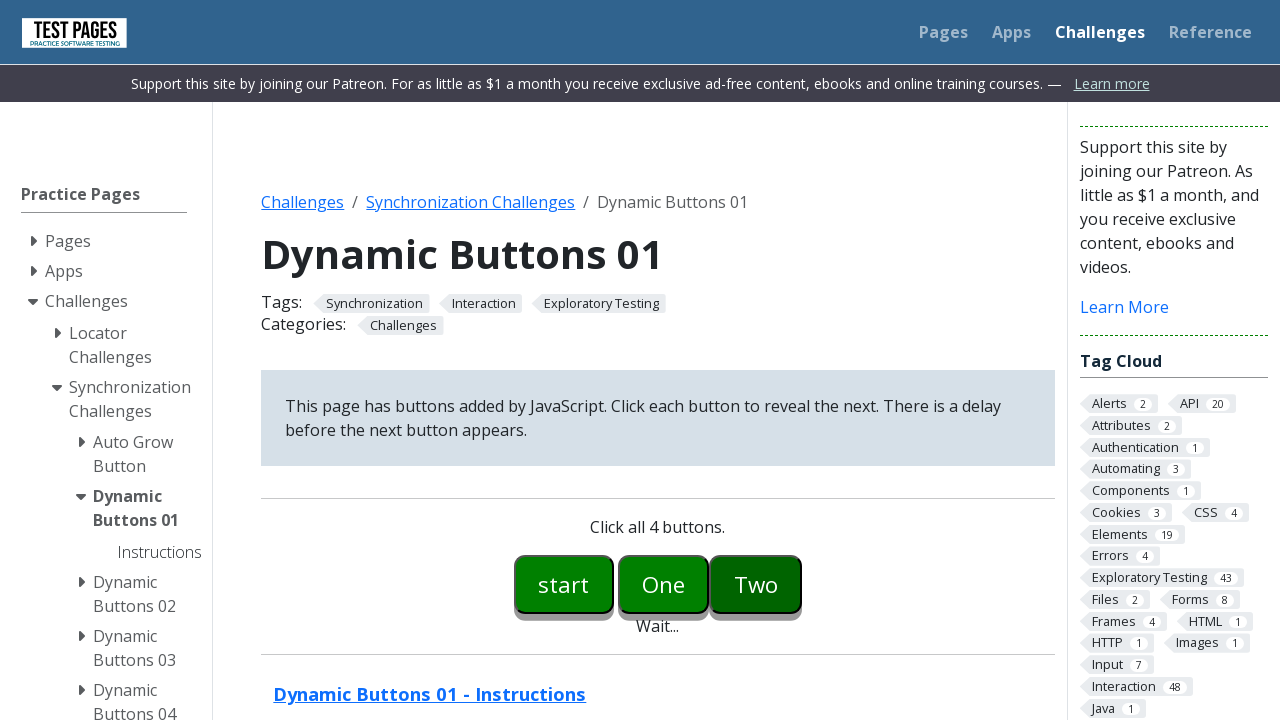

Third button #button03 is visible and ready
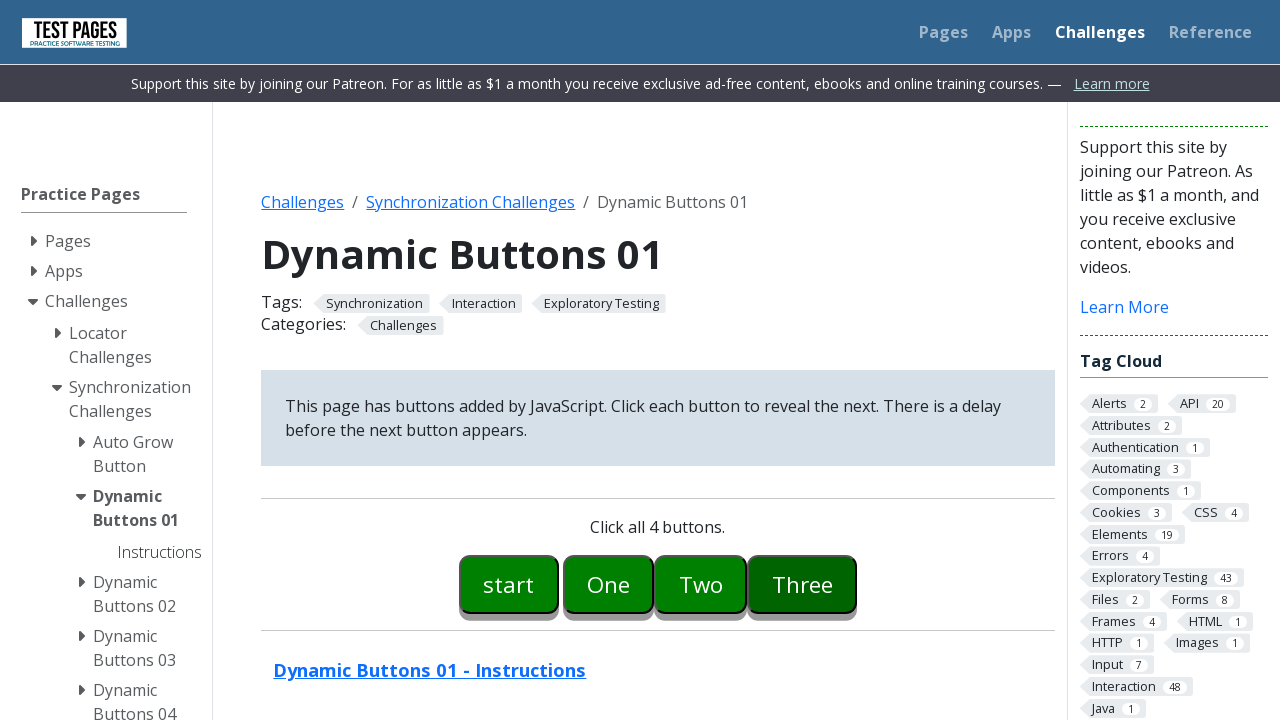

Clicked third button #button03 at (802, 584) on #button03
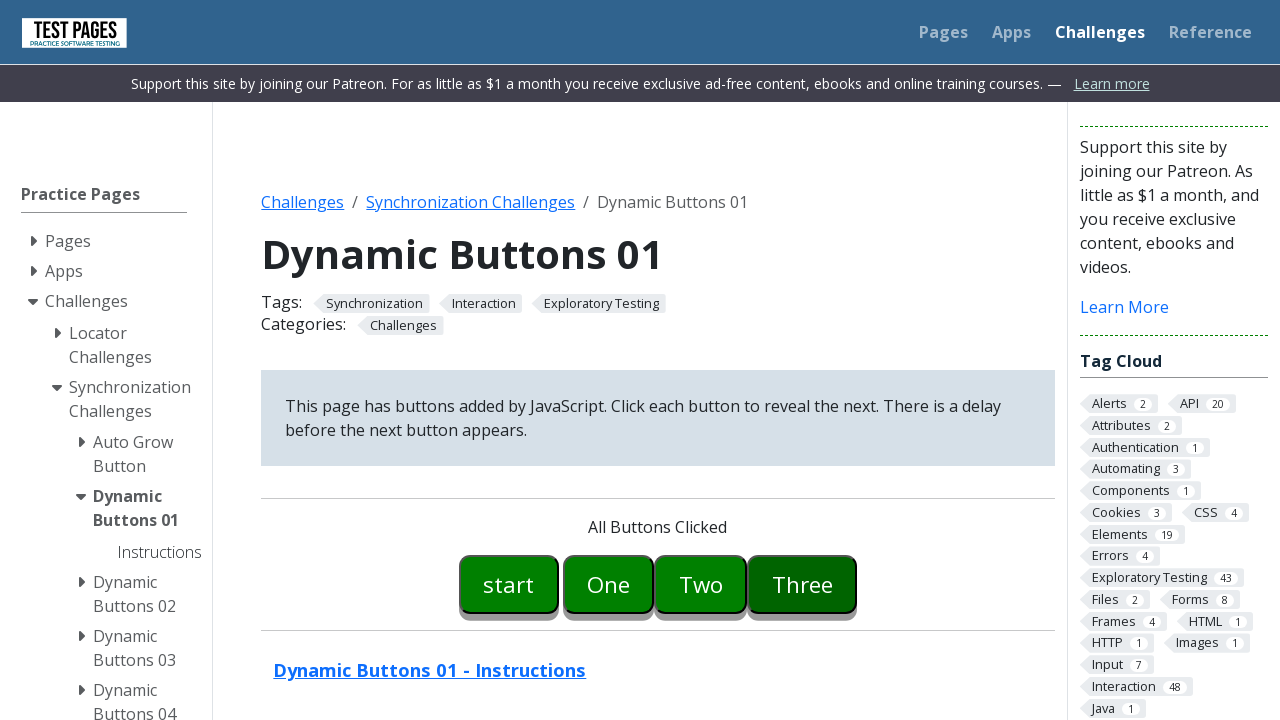

Completion message #buttonmessage appeared
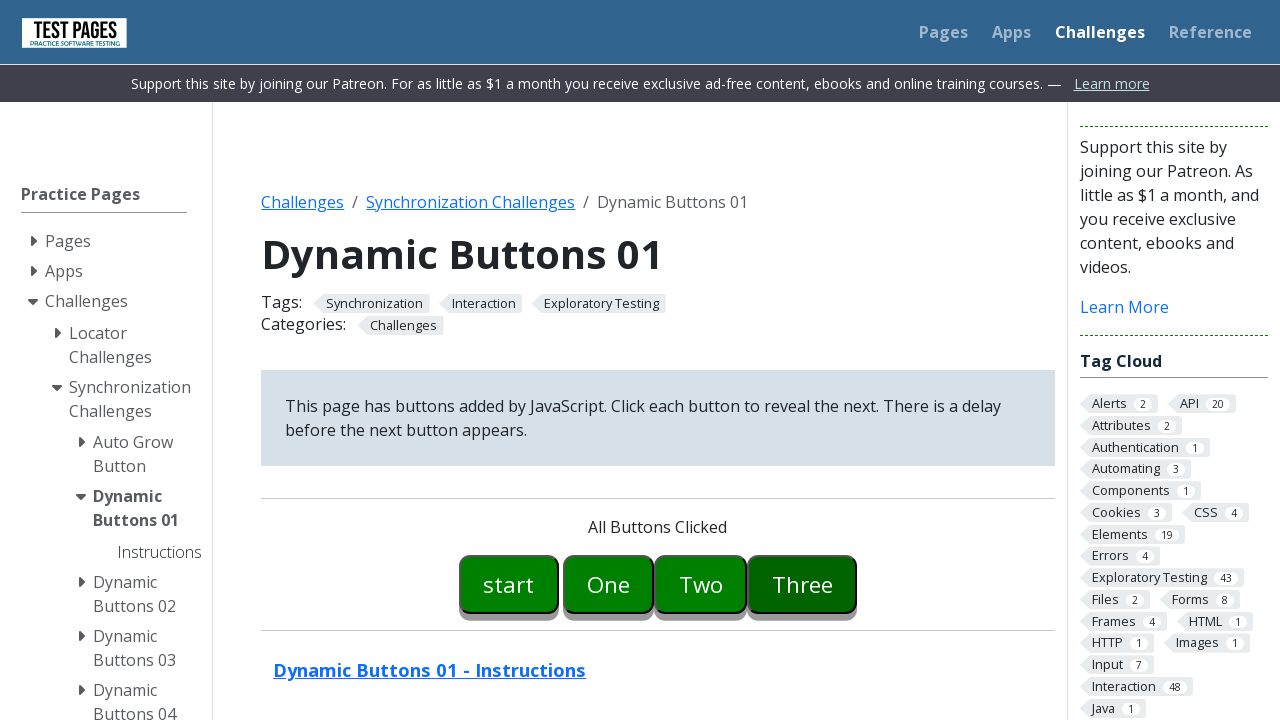

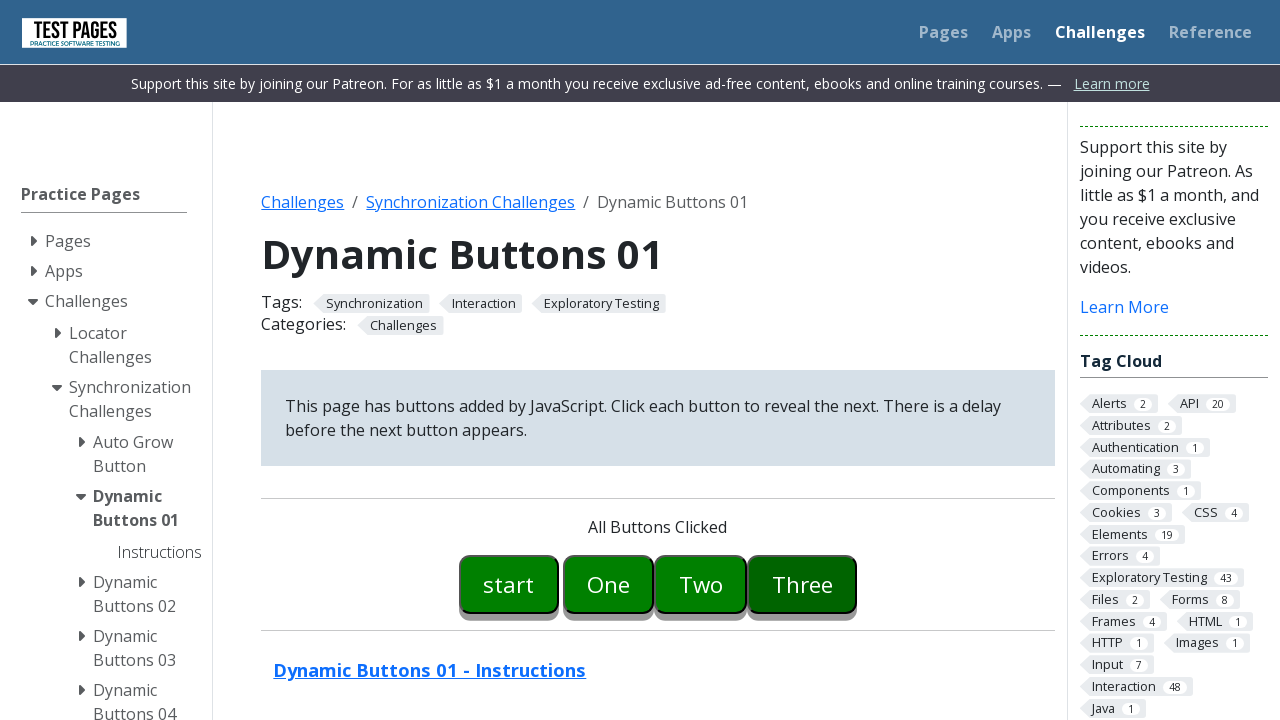